Tests adding a Samsung Galaxy S6 to cart, deleting it, and checking visibility status after deletion

Starting URL: https://www.demoblaze.com/

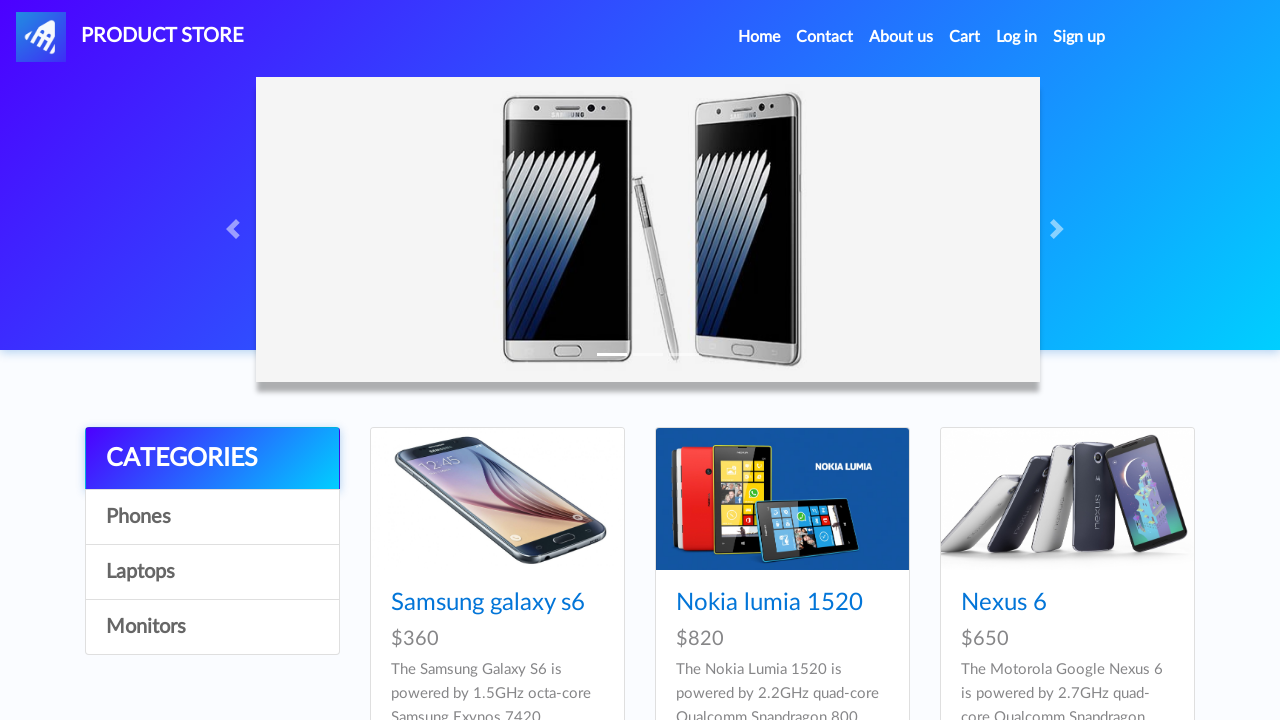

Clicked on Samsung Galaxy S6 product link at (488, 603) on internal:role=link[name="Samsung galaxy s6"i]
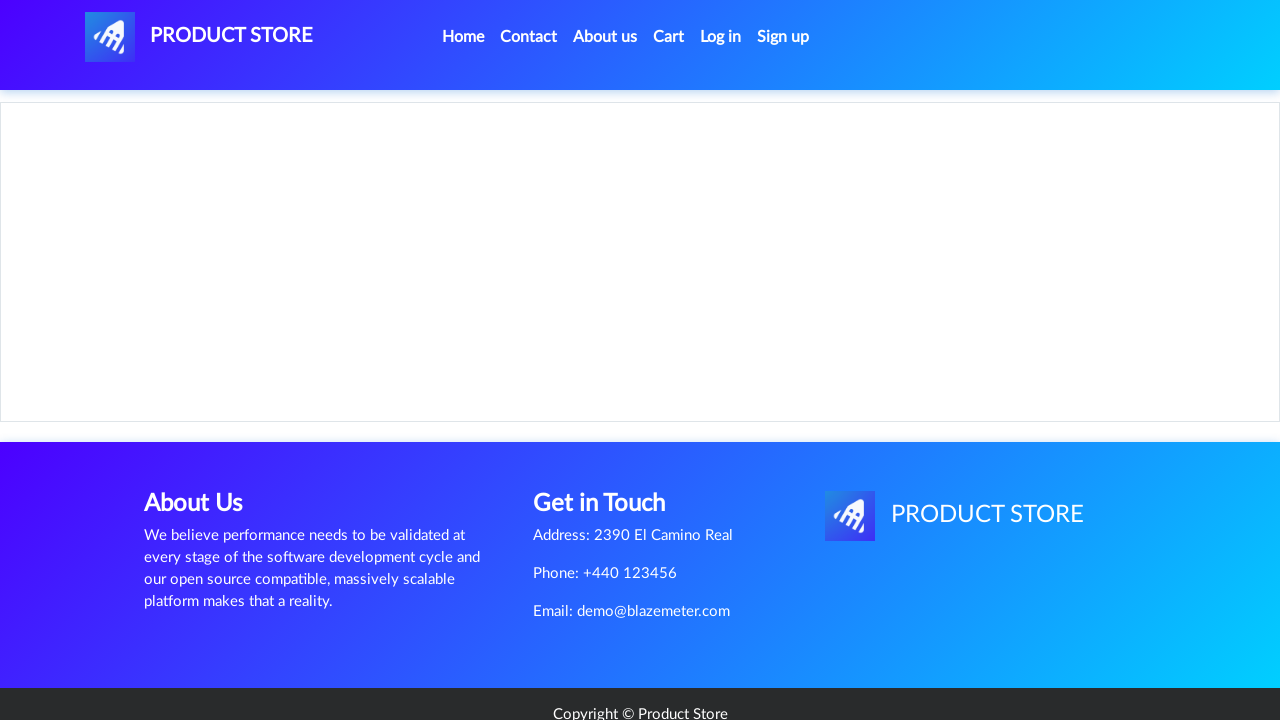

Set up dialog handler to dismiss add-to-cart confirmation
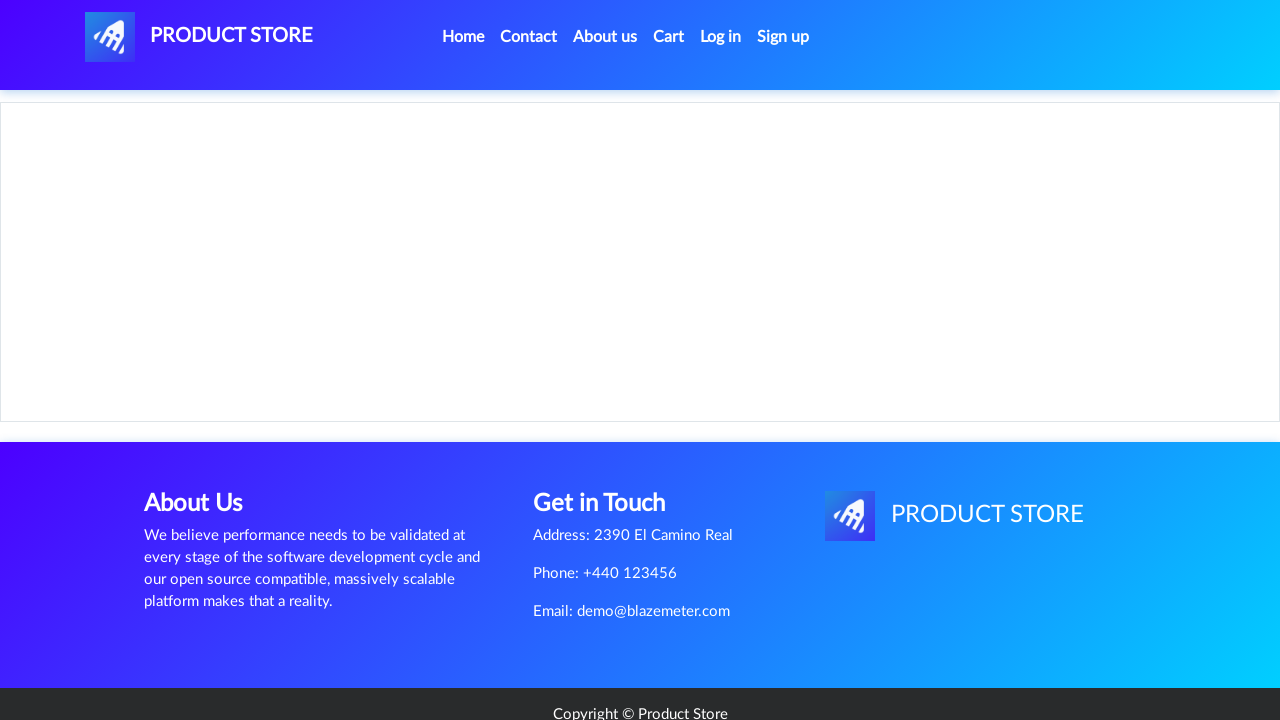

Clicked 'Add to cart' button at (610, 440) on internal:role=link[name="Add to cart"i]
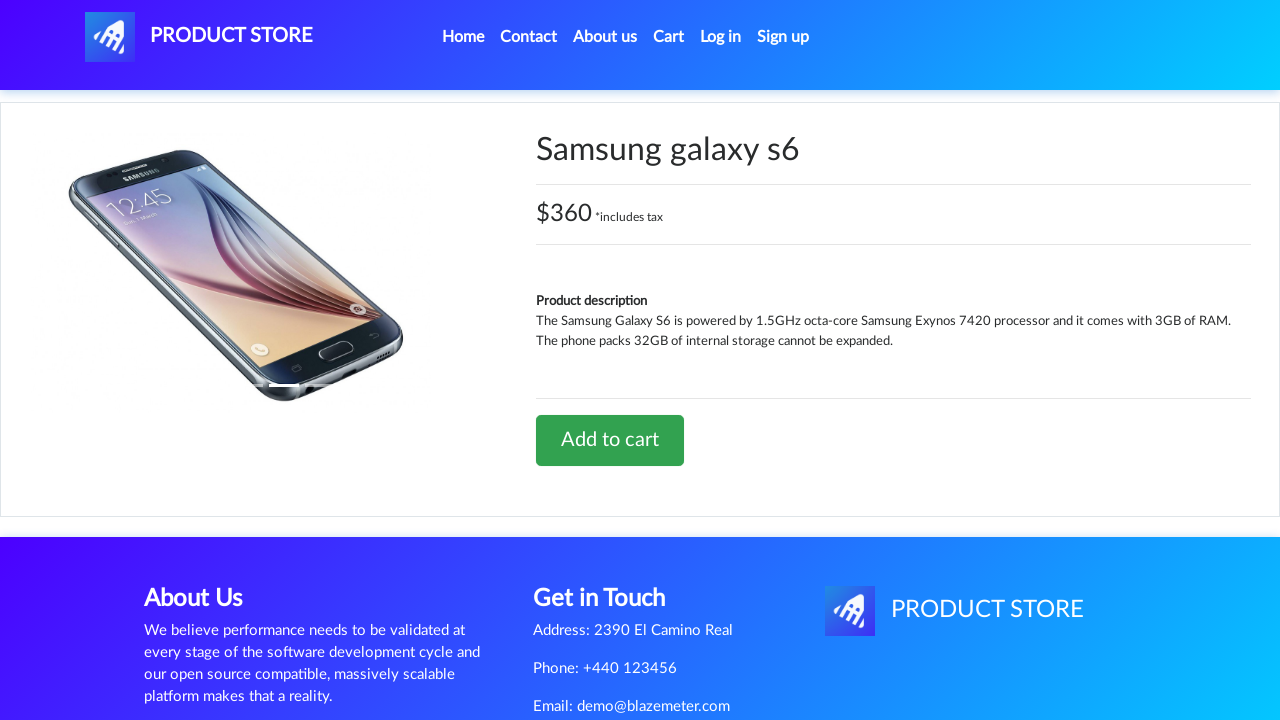

Navigated to Cart page at (669, 37) on internal:role=link[name="Cart"s]
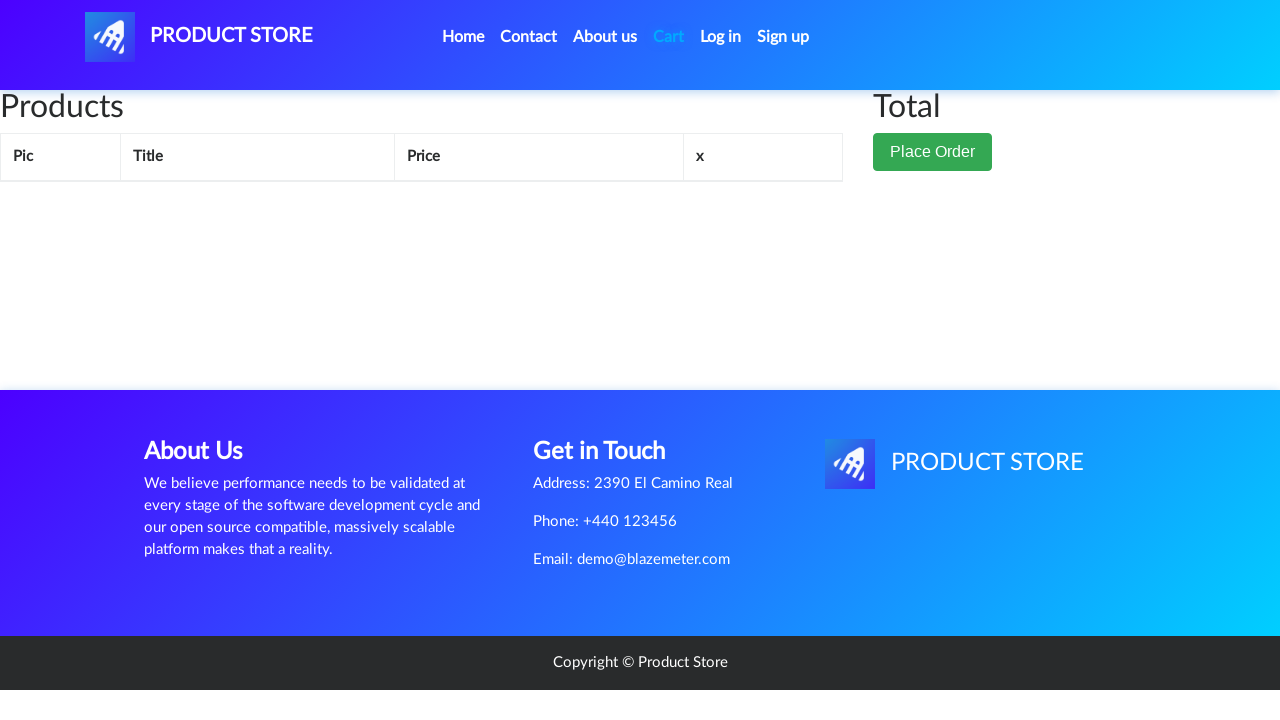

Clicked on page wrapper to ensure page is fully loaded at (640, 240) on #page-wrapper
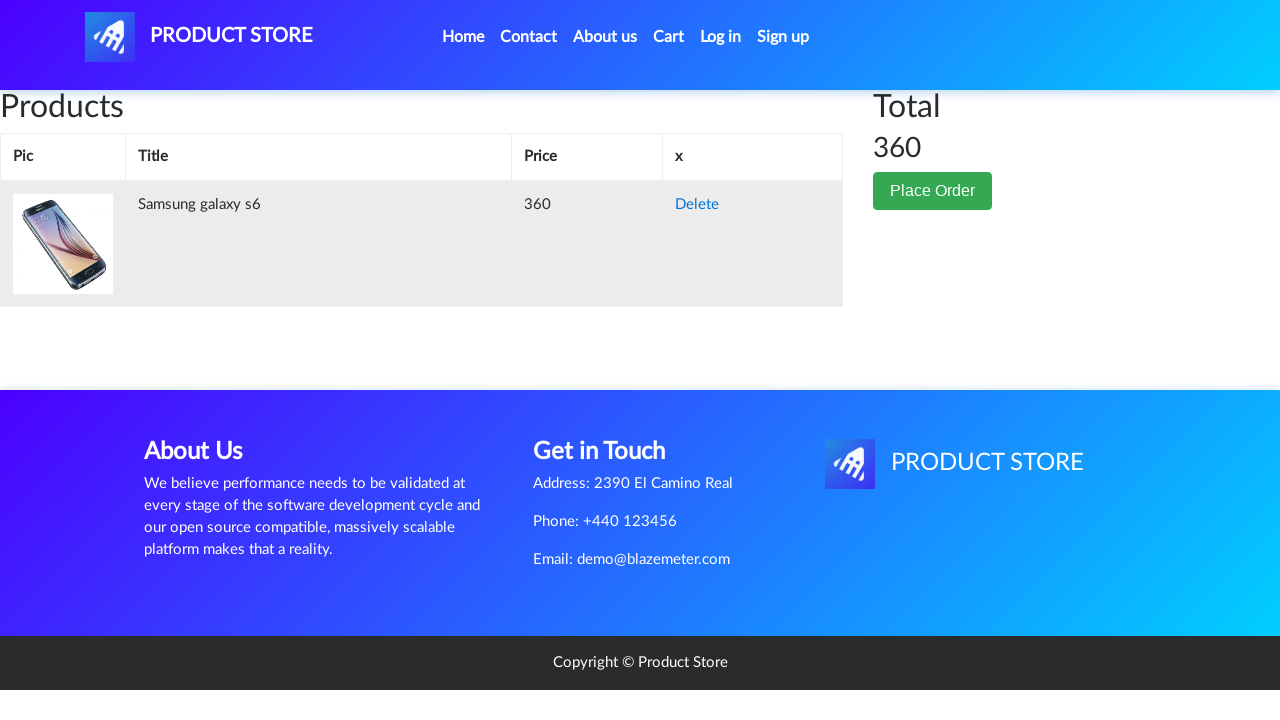

Clicked 'Delete' button to remove Samsung Galaxy S6 from cart at (697, 205) on internal:role=link[name="Delete"i]
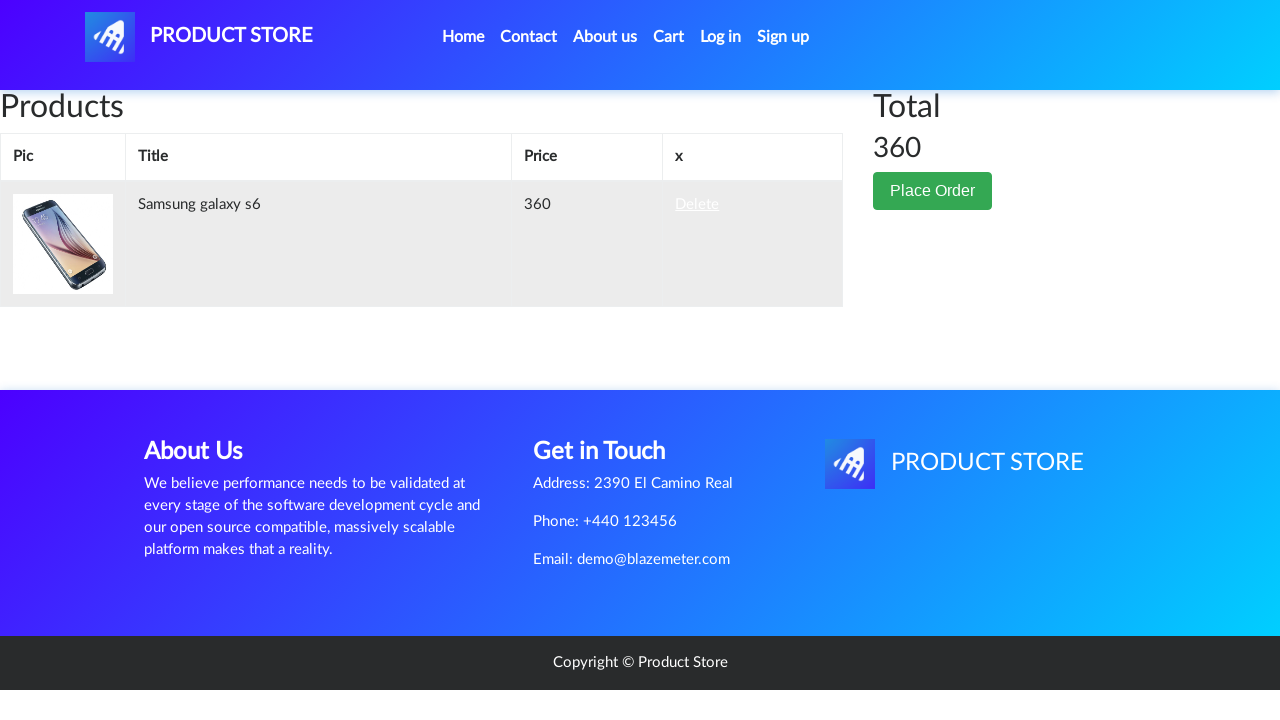

Waited 3 seconds for deletion to complete
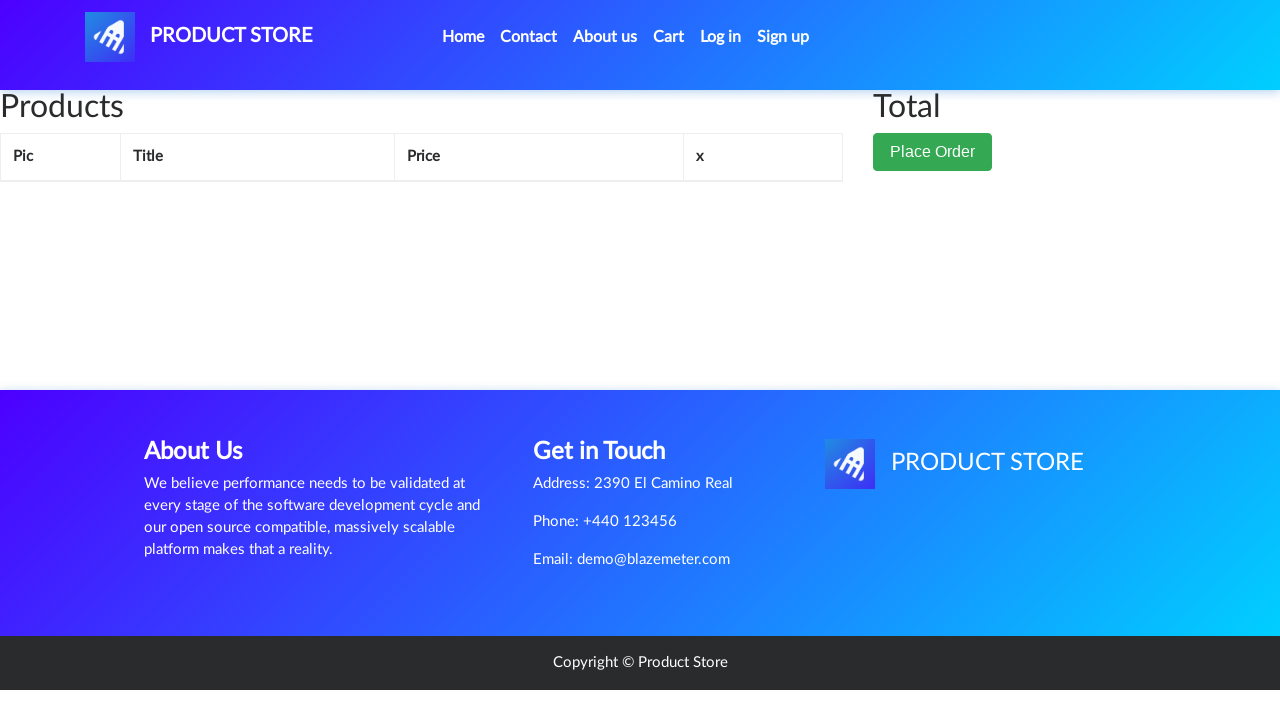

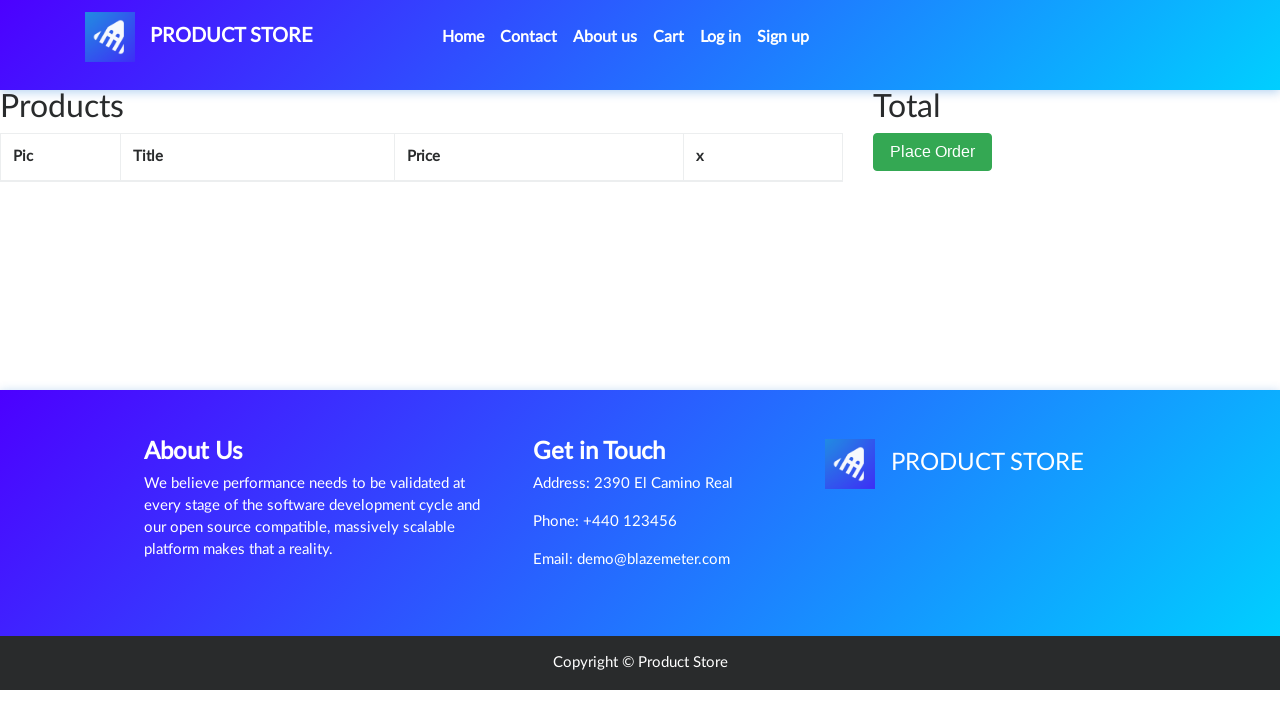